Tests that edits are cancelled when pressing Escape key

Starting URL: https://demo.playwright.dev/todomvc

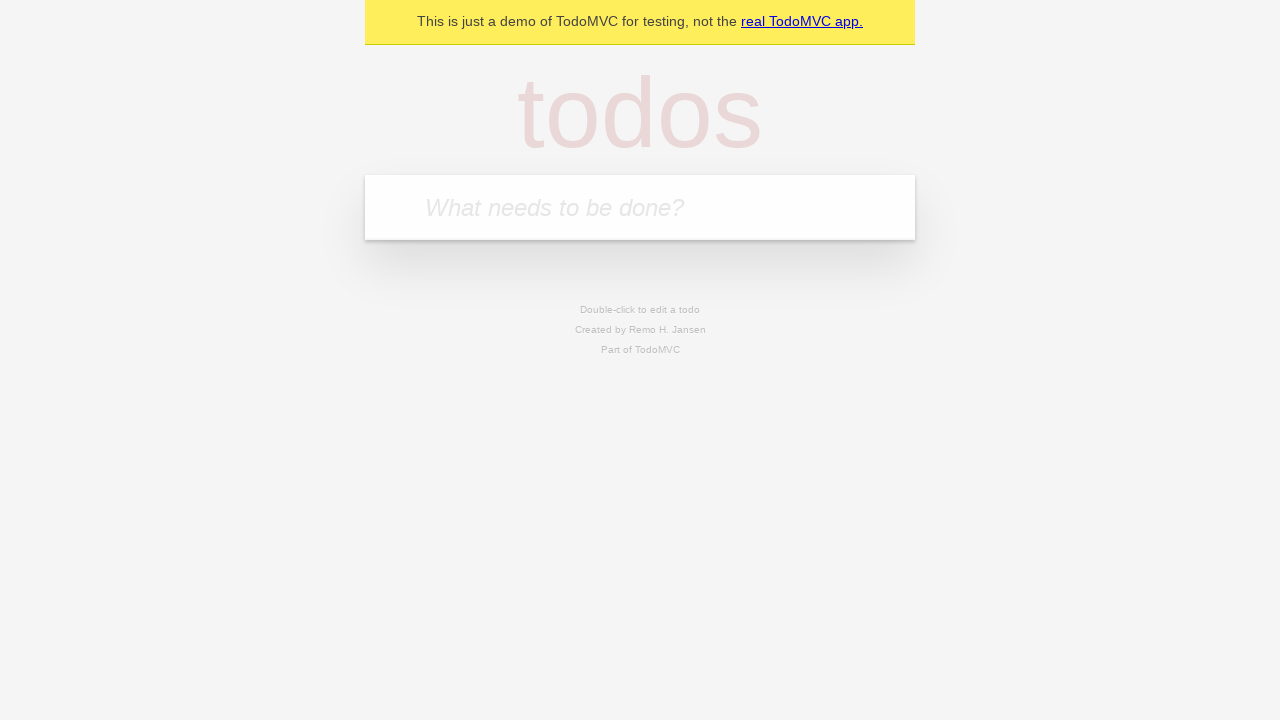

Filled first todo input with 'buy some cheese' on internal:attr=[placeholder="What needs to be done?"i]
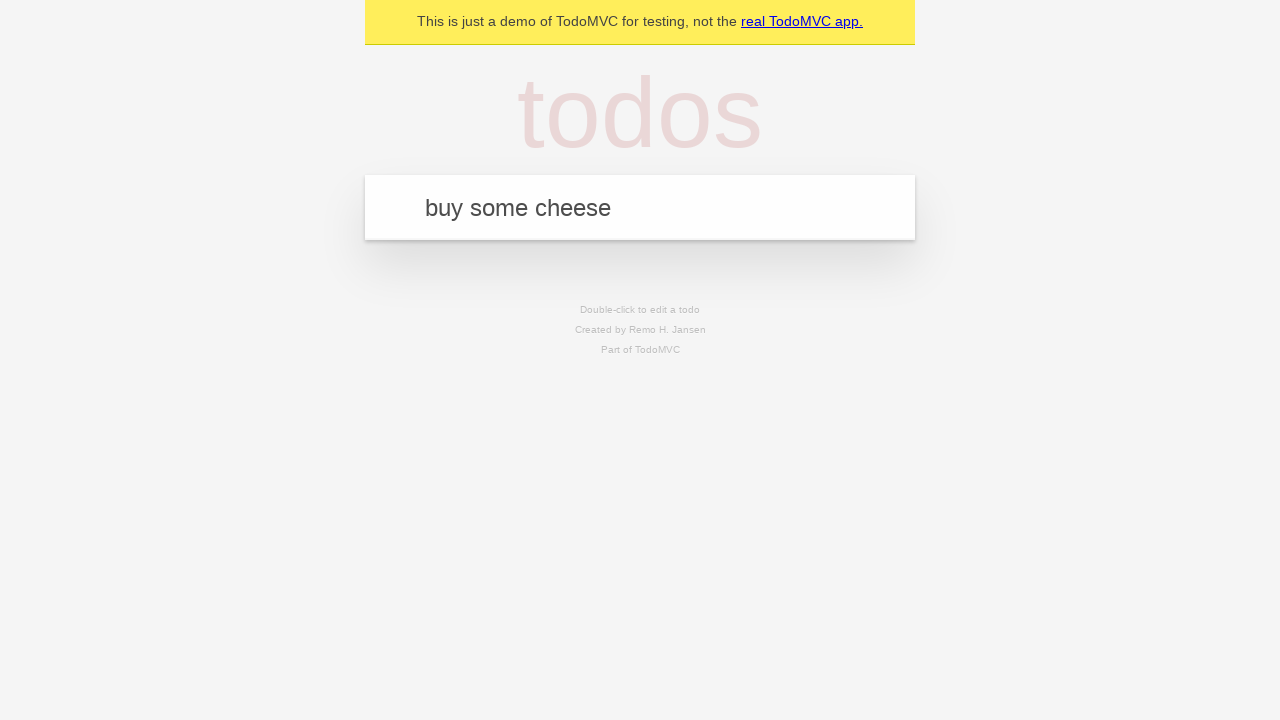

Pressed Enter to create first todo on internal:attr=[placeholder="What needs to be done?"i]
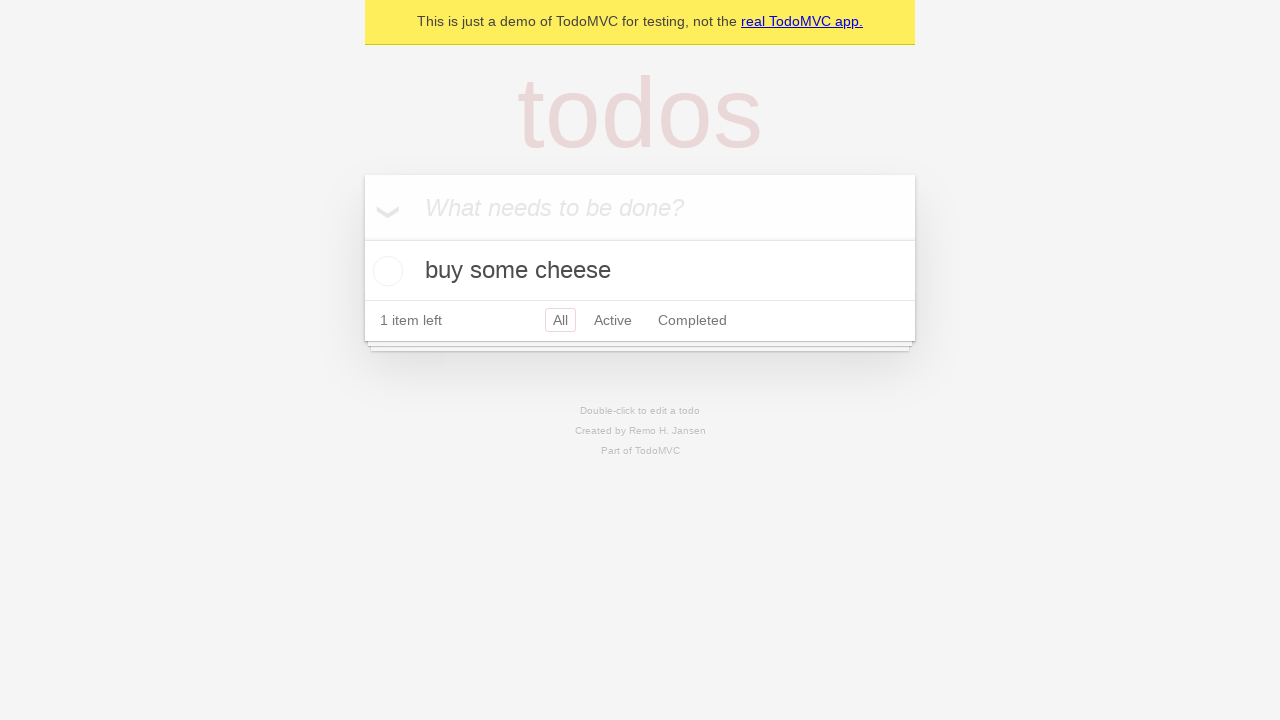

Filled second todo input with 'feed the cat' on internal:attr=[placeholder="What needs to be done?"i]
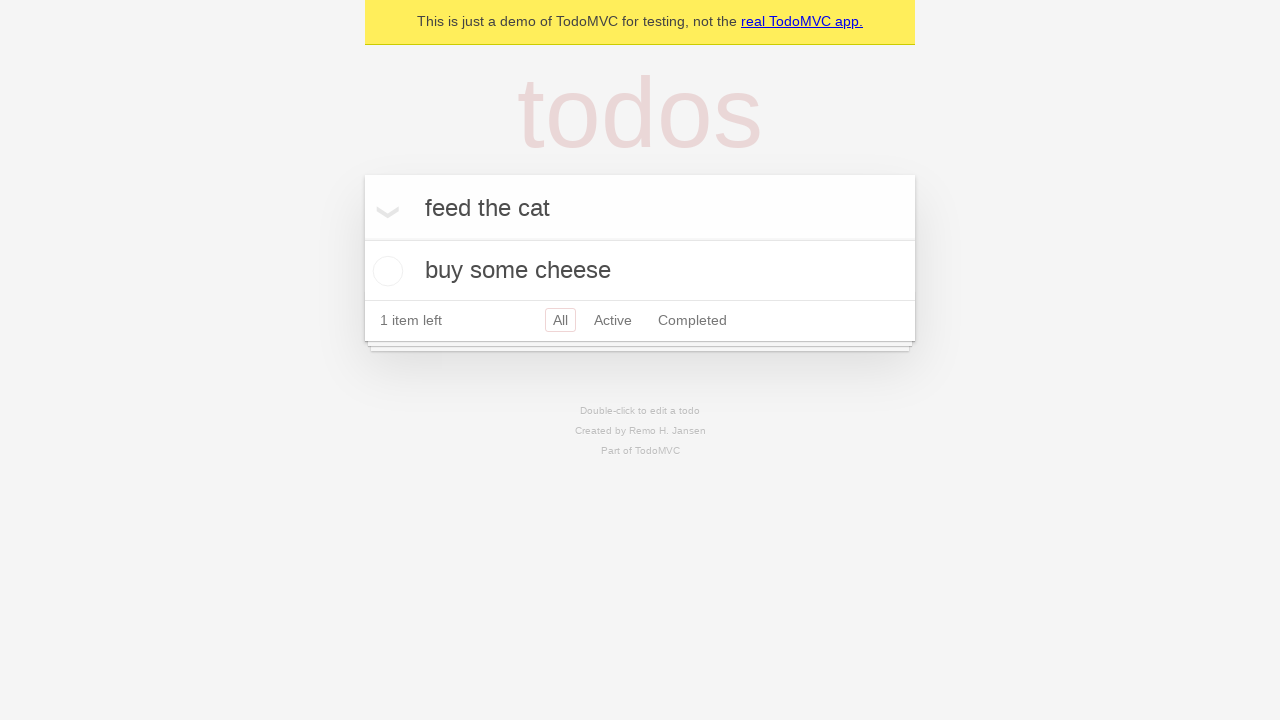

Pressed Enter to create second todo on internal:attr=[placeholder="What needs to be done?"i]
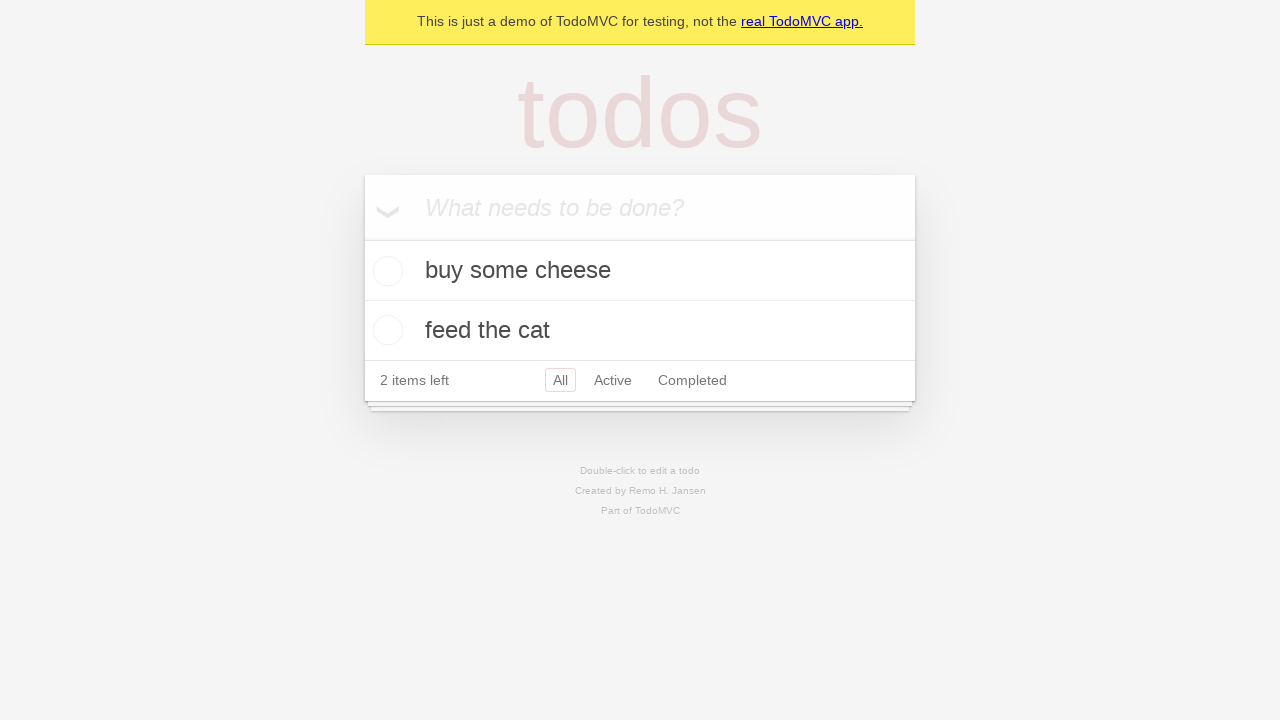

Filled third todo input with 'book a doctors appointment' on internal:attr=[placeholder="What needs to be done?"i]
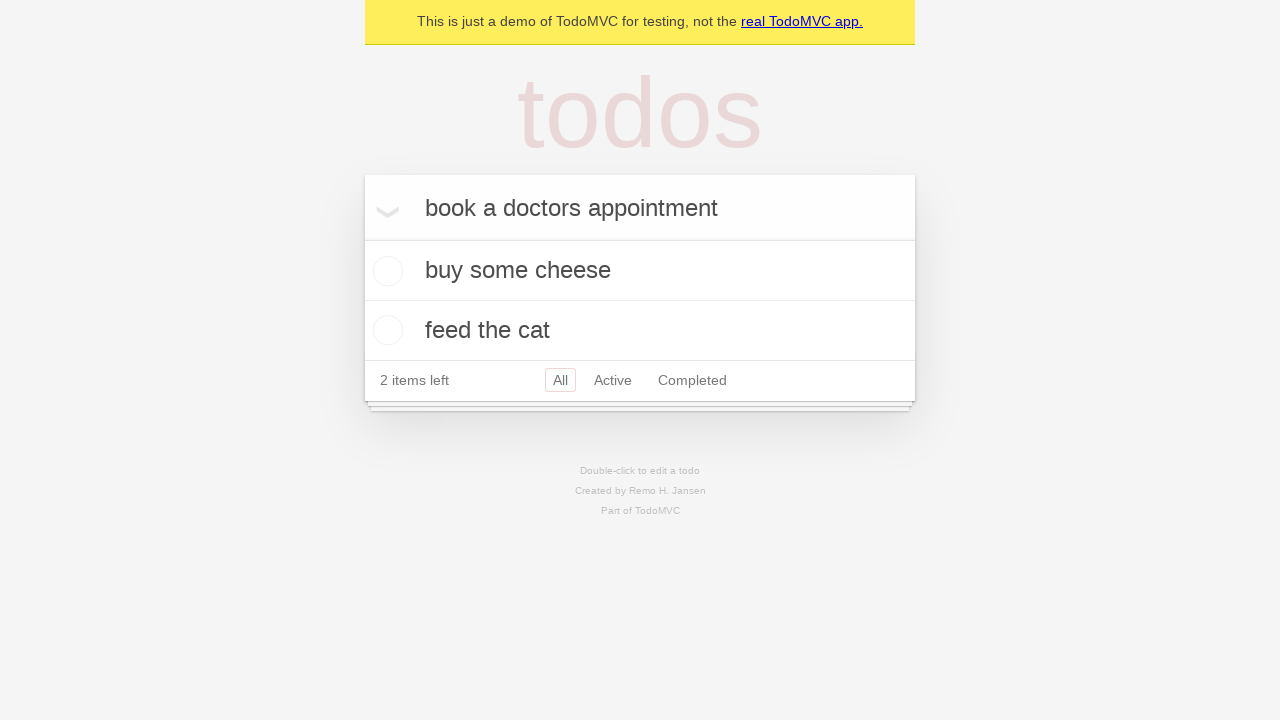

Pressed Enter to create third todo on internal:attr=[placeholder="What needs to be done?"i]
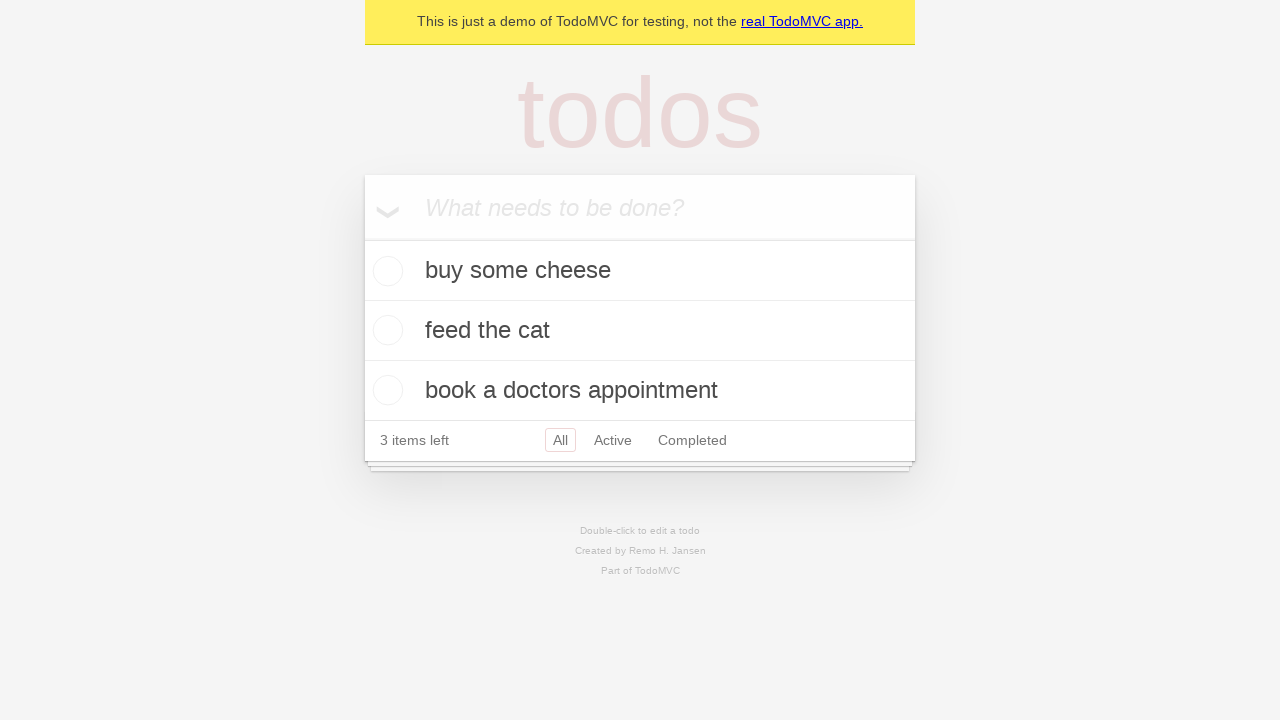

Double-clicked second todo item to enter edit mode at (640, 331) on internal:testid=[data-testid="todo-item"s] >> nth=1
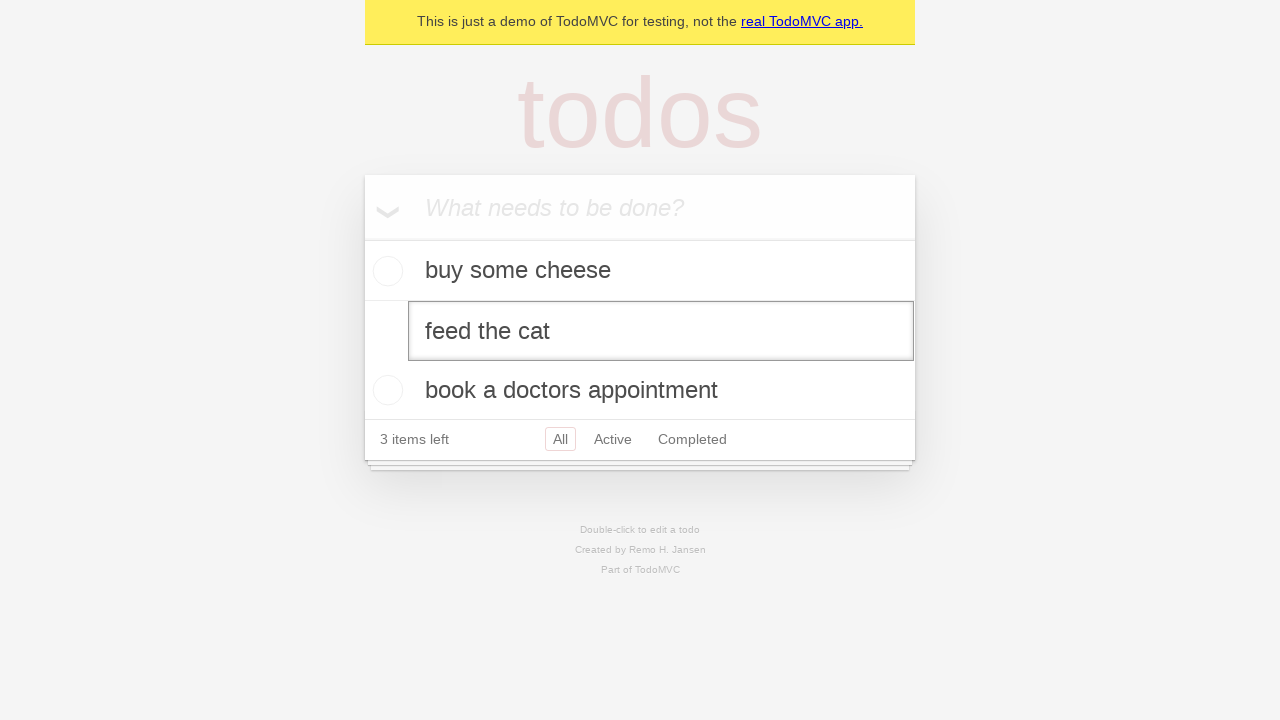

Filled edit textbox with 'buy some sausages' on internal:testid=[data-testid="todo-item"s] >> nth=1 >> internal:role=textbox[nam
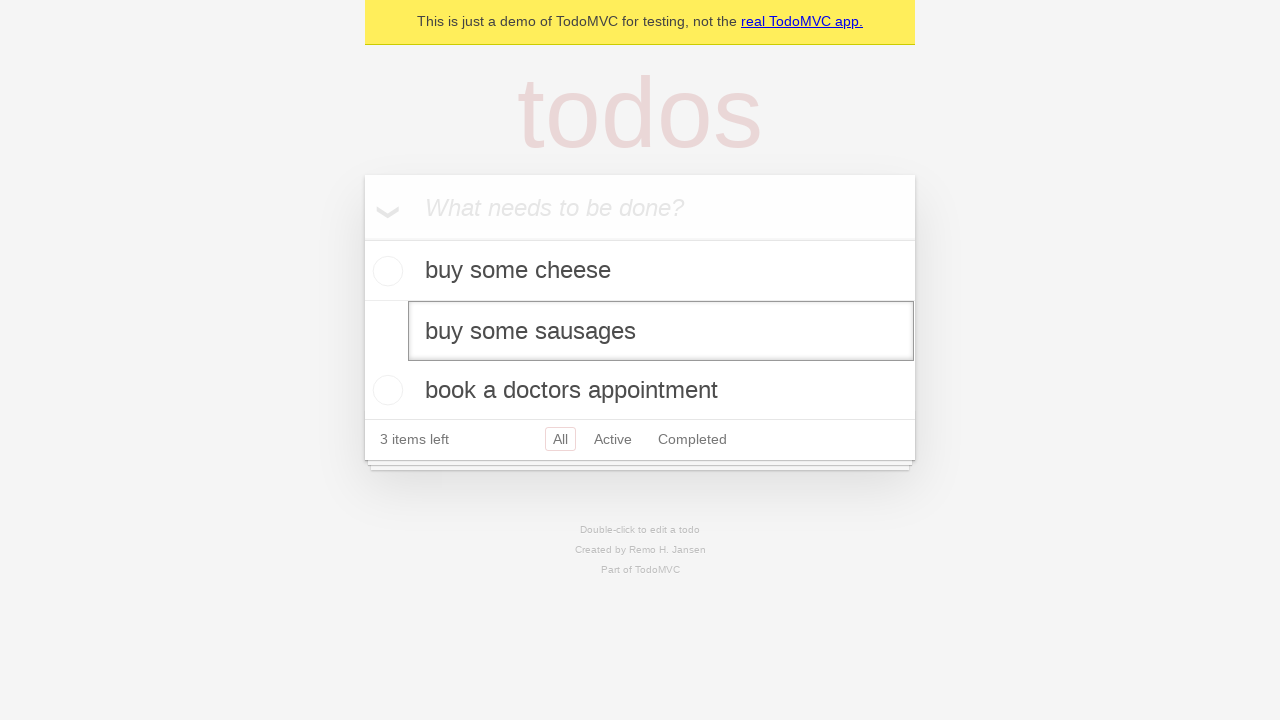

Pressed Escape to cancel edits on internal:testid=[data-testid="todo-item"s] >> nth=1 >> internal:role=textbox[nam
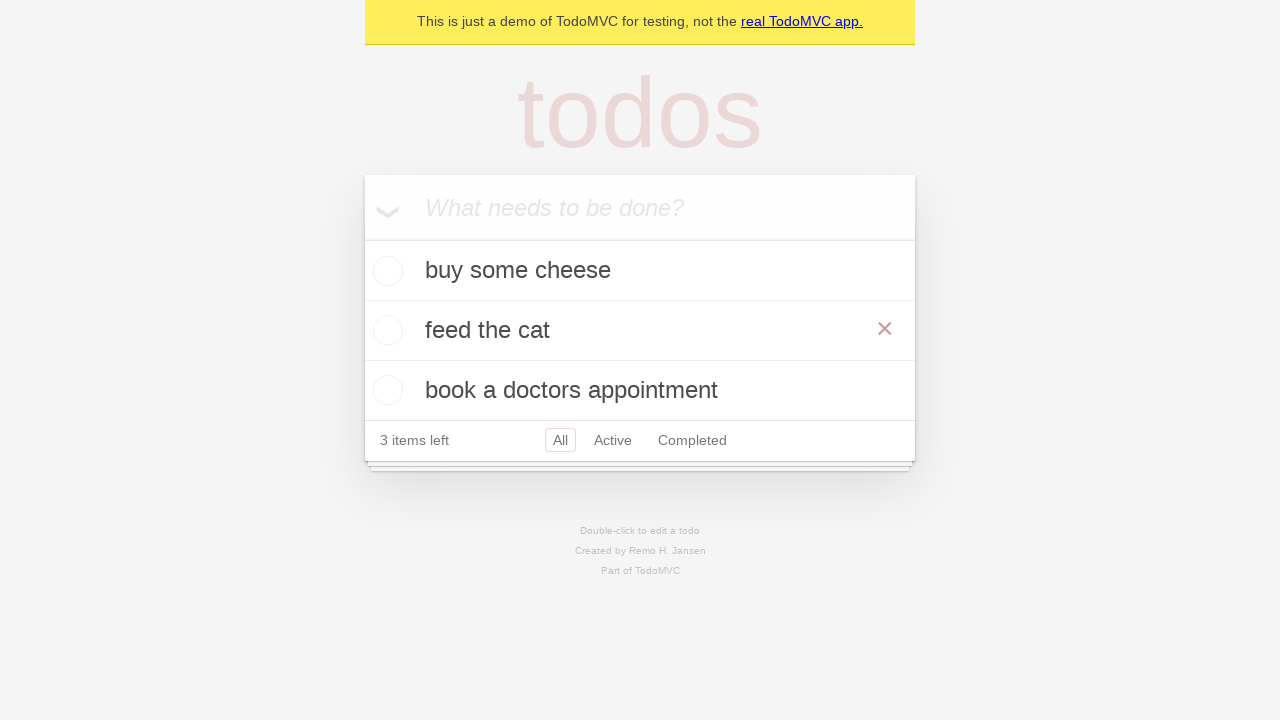

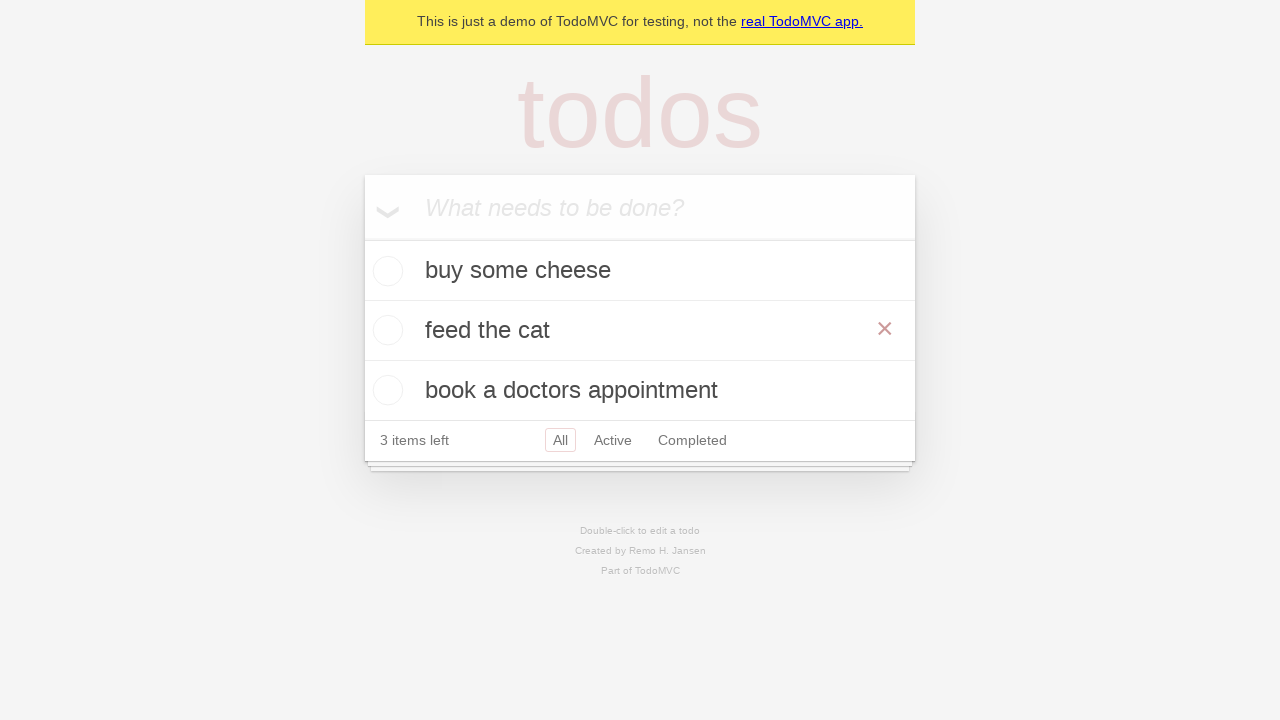